Tests the Olympic medal statistics page by interacting with the gender and year filter dropdowns to select different filtering options and verify the results table loads.

Starting URL: http://www.olympedia.org/statistics/medal/country

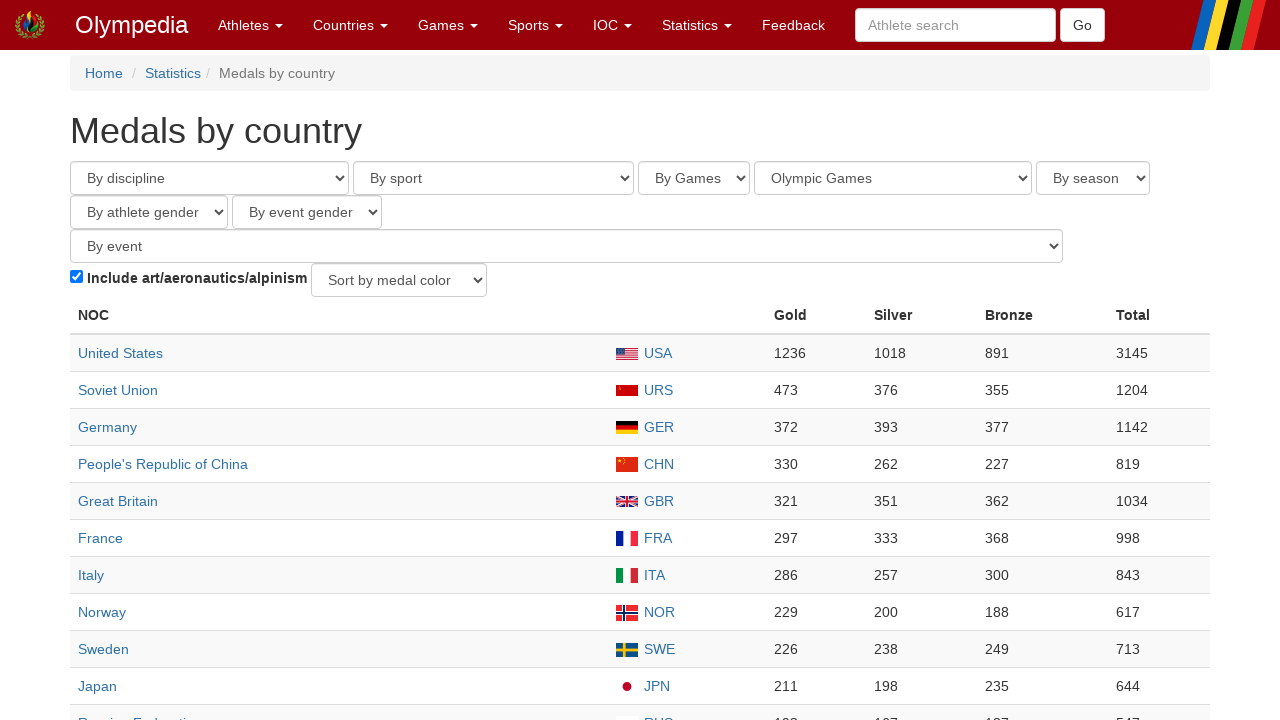

Waited for edition_id dropdown to be available
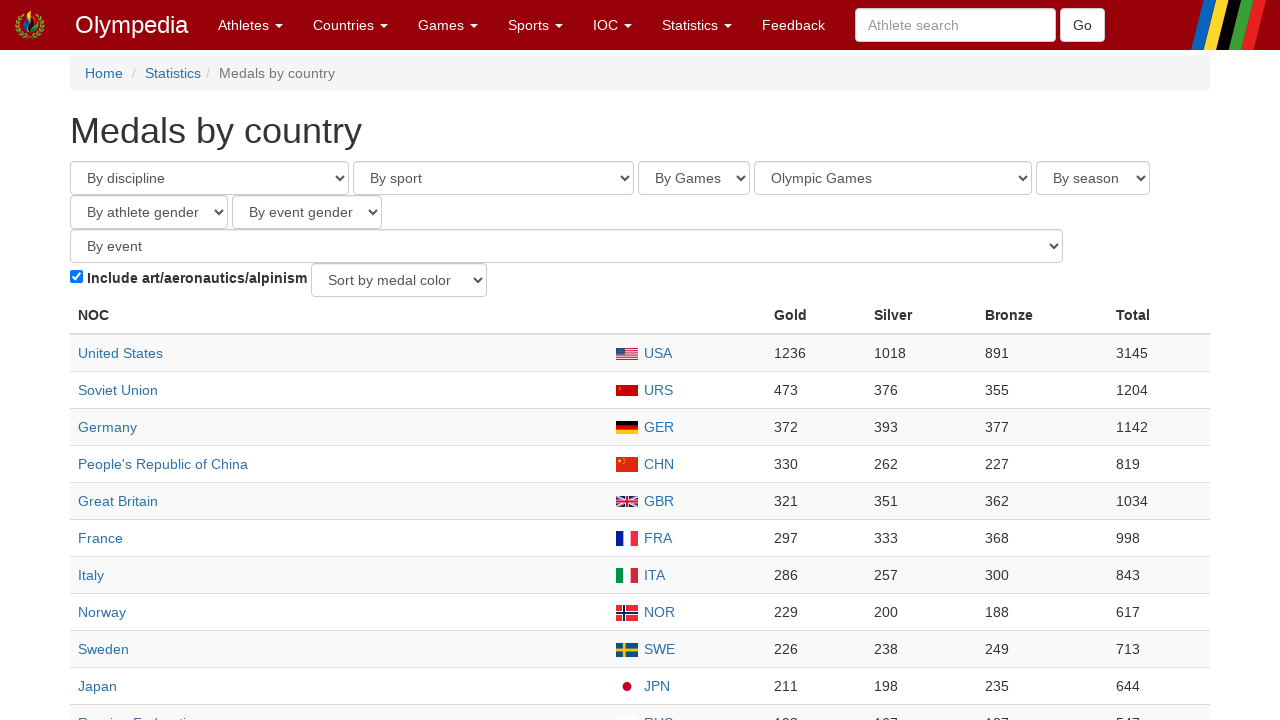

Waited for athlete_gender dropdown to be available
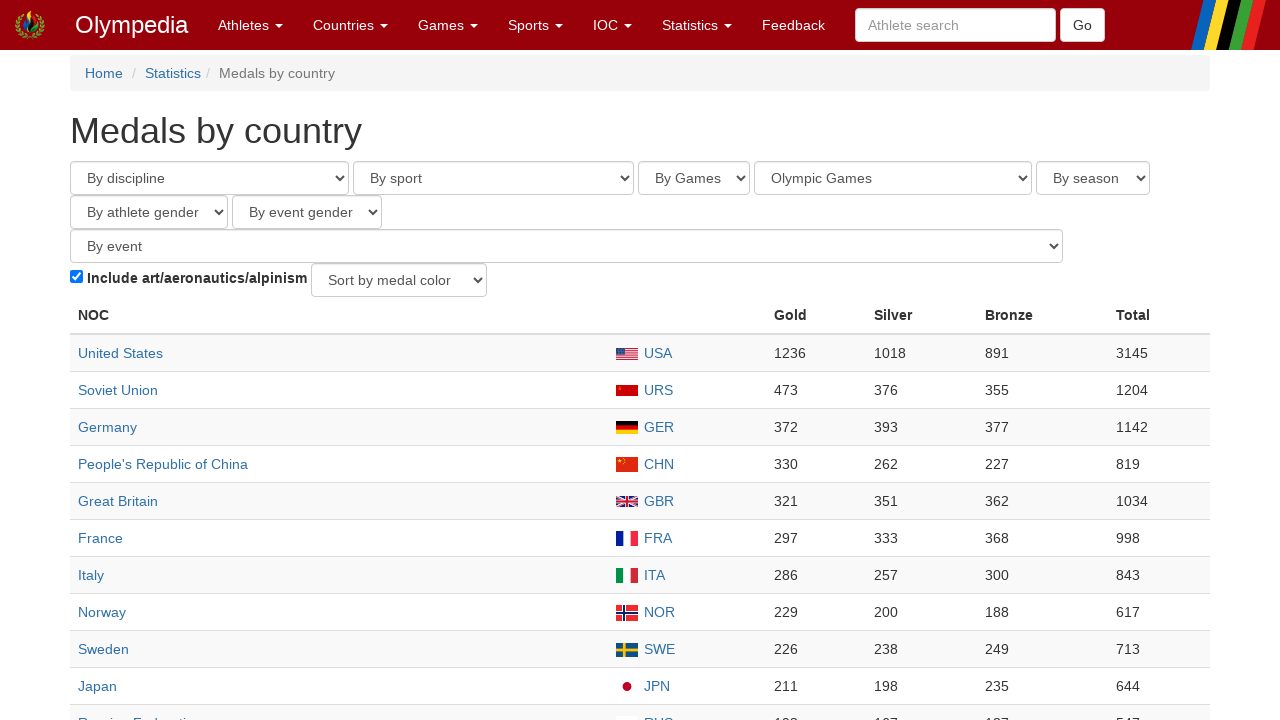

Selected 'Men' gender option from dropdown on select[name='athlete_gender']
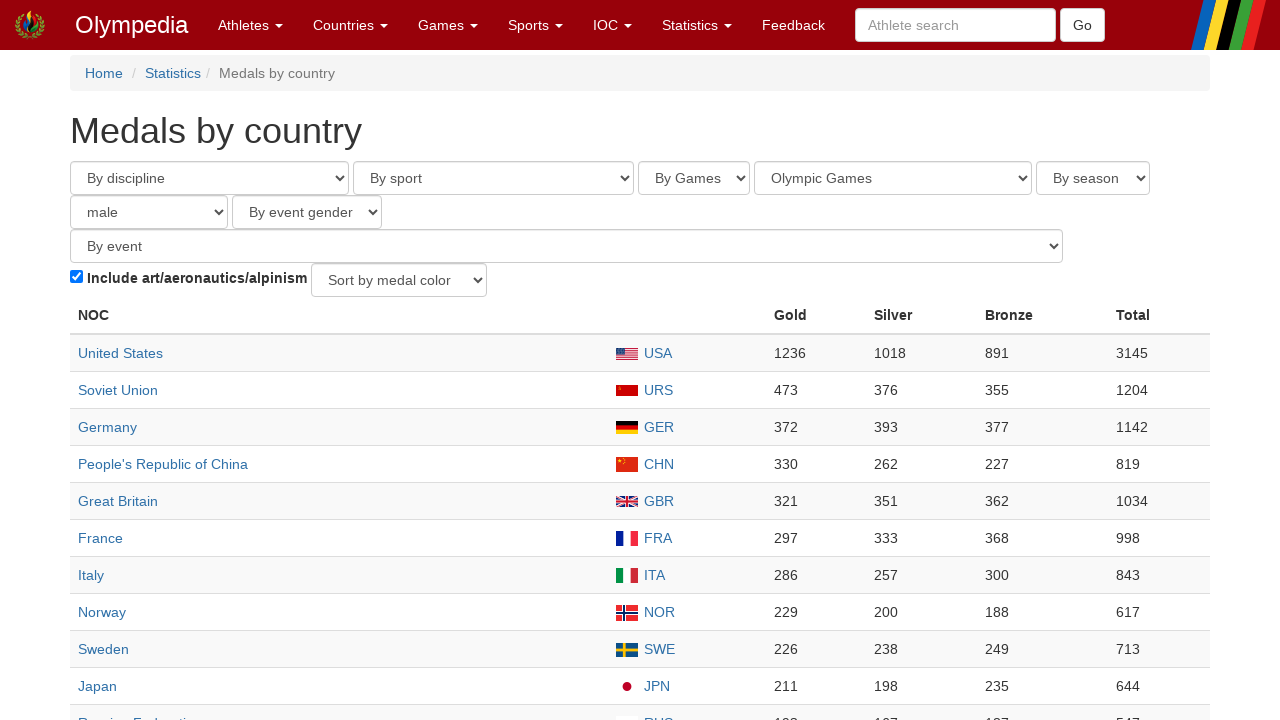

Selected first available Olympic year from edition_id dropdown on select[name='edition_id']
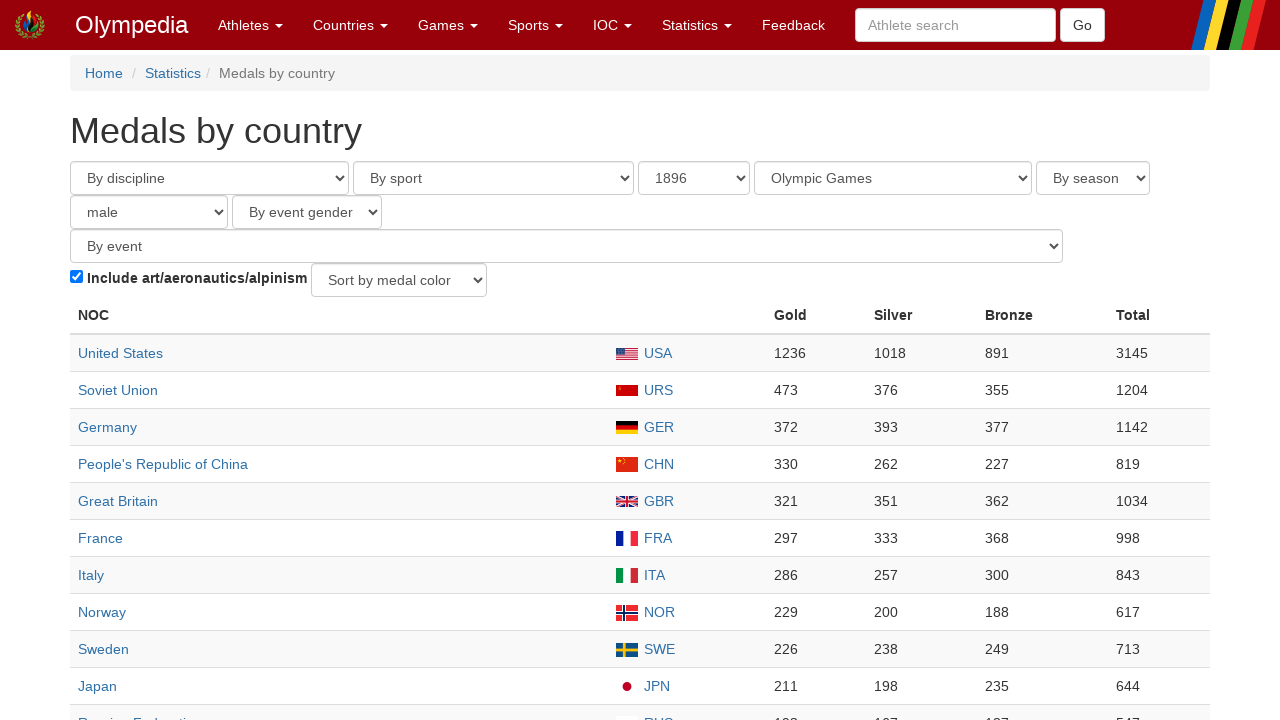

Waited for results table to load
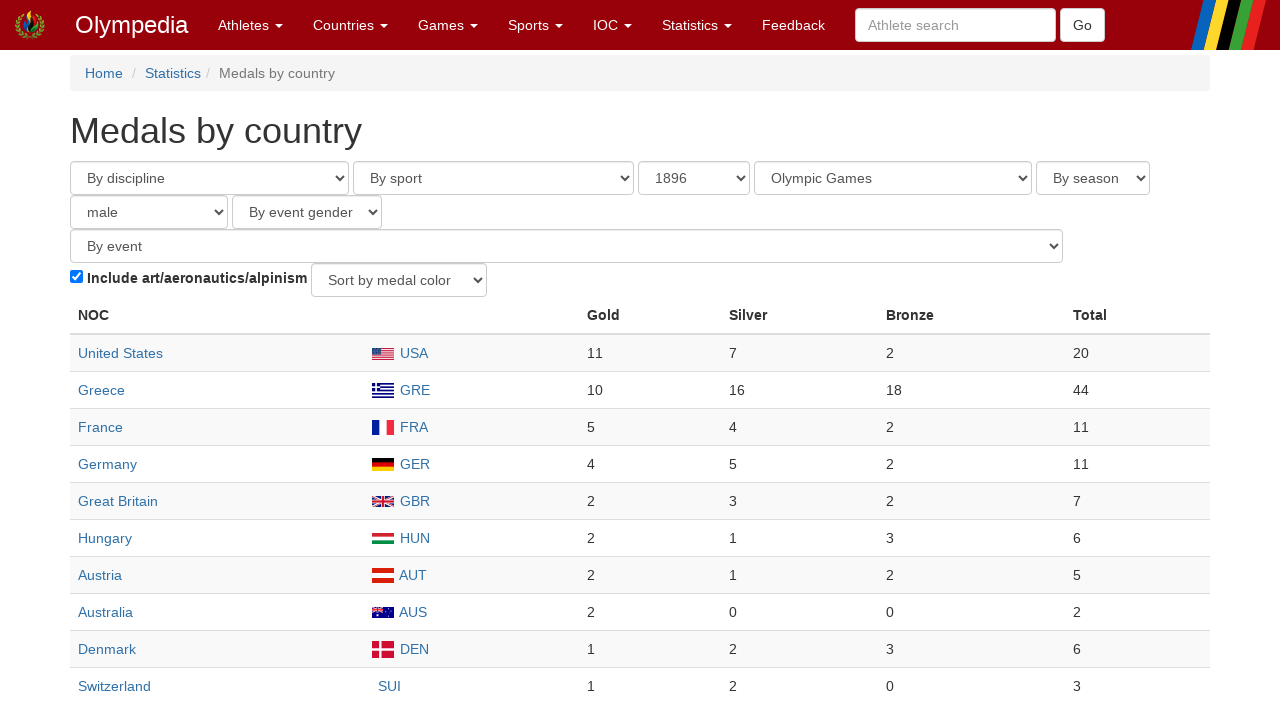

Verified table rows are present in results
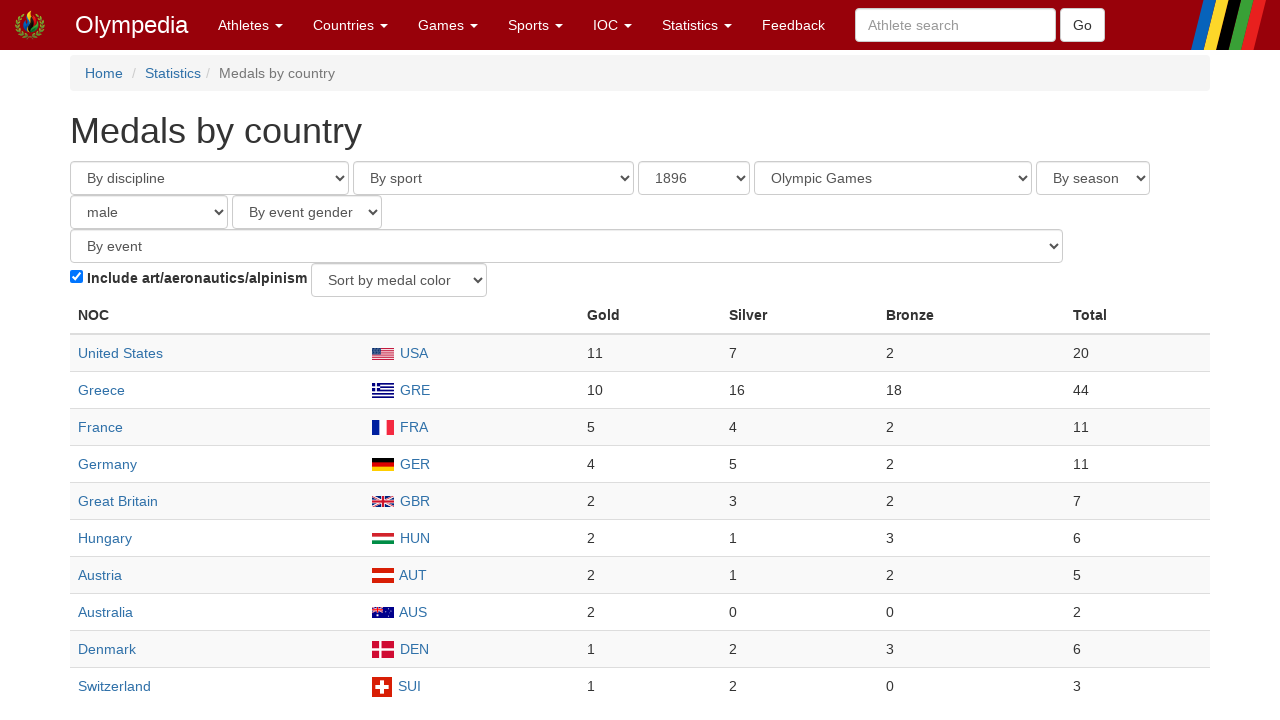

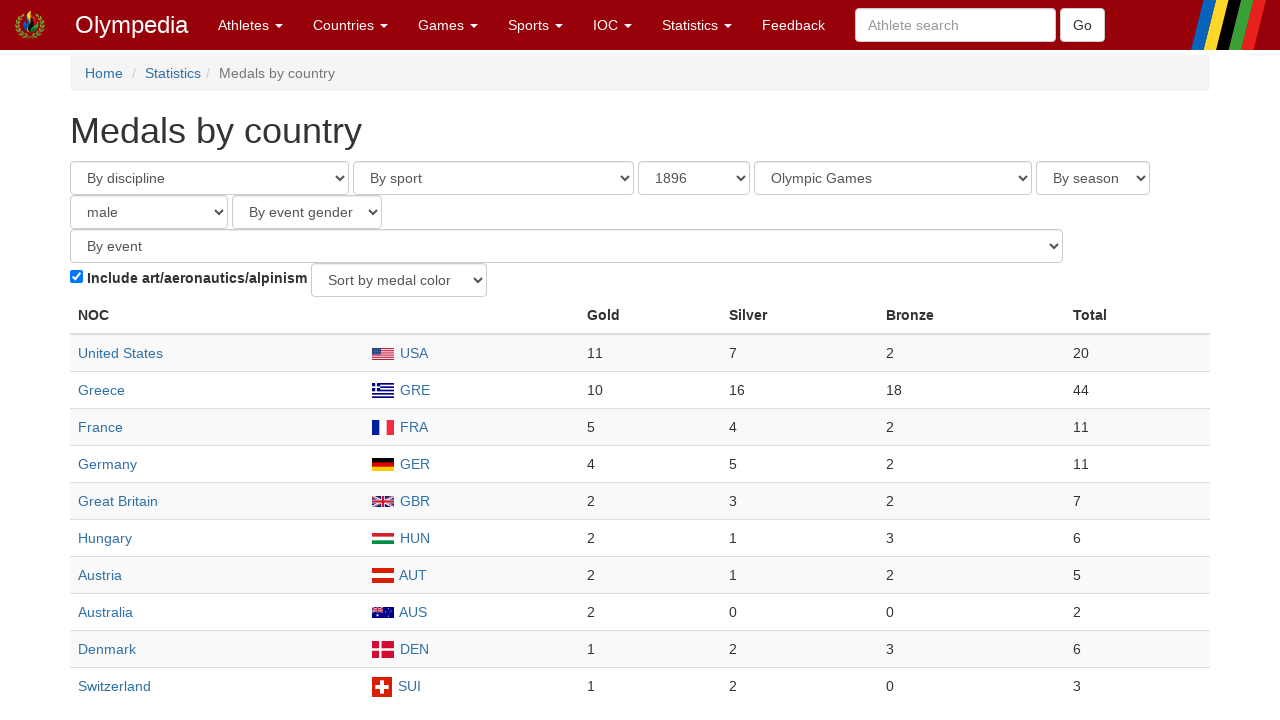